Tests dynamic web elements across multiple sites: clicks a button that enables after a delay, triggers dynamic content loading, handles JavaScript alerts, and attempts to interact with a form element.

Starting URL: https://demoqa.com/dynamic-properties

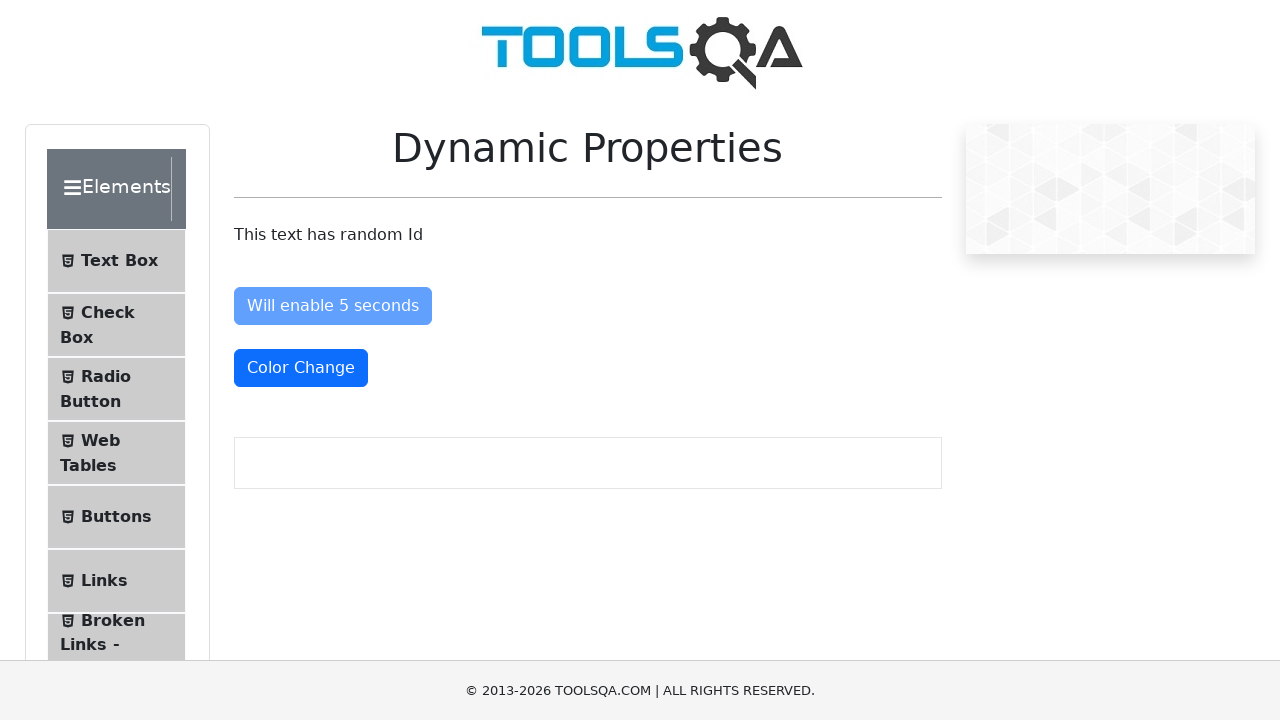

Waited for #enableAfter button to be enabled
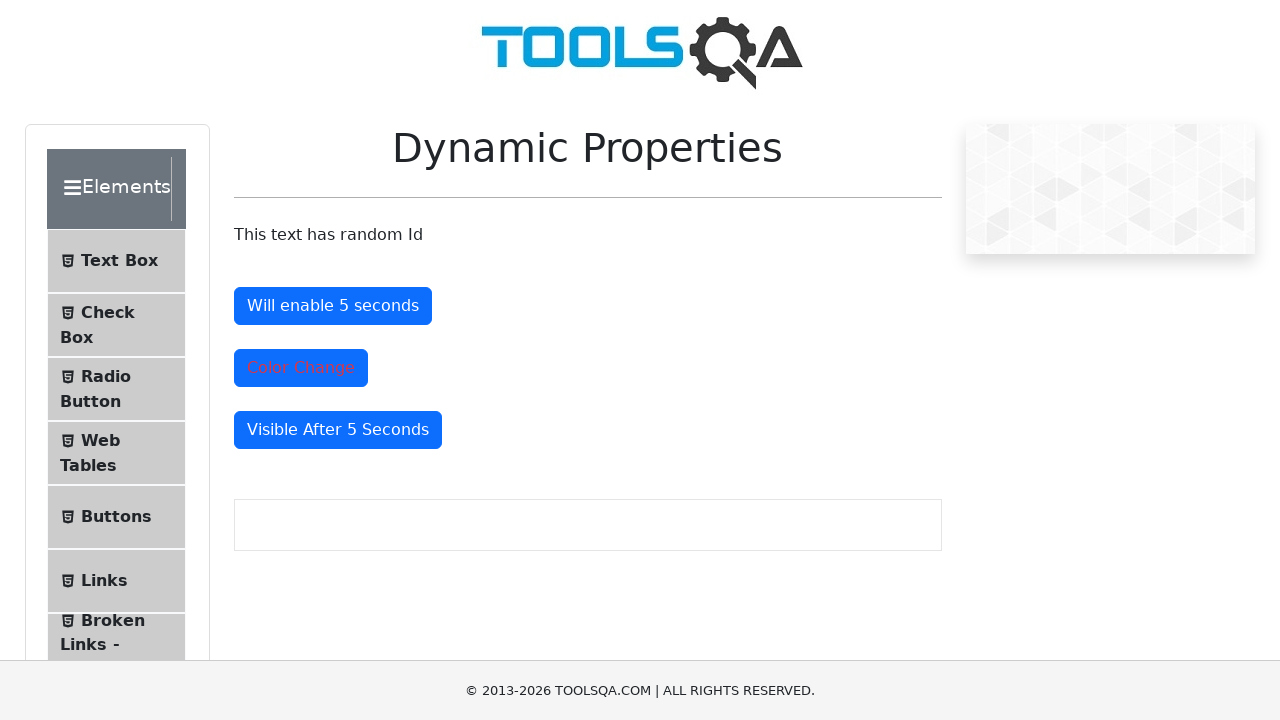

Clicked the enabled #enableAfter button at (333, 306) on #enableAfter
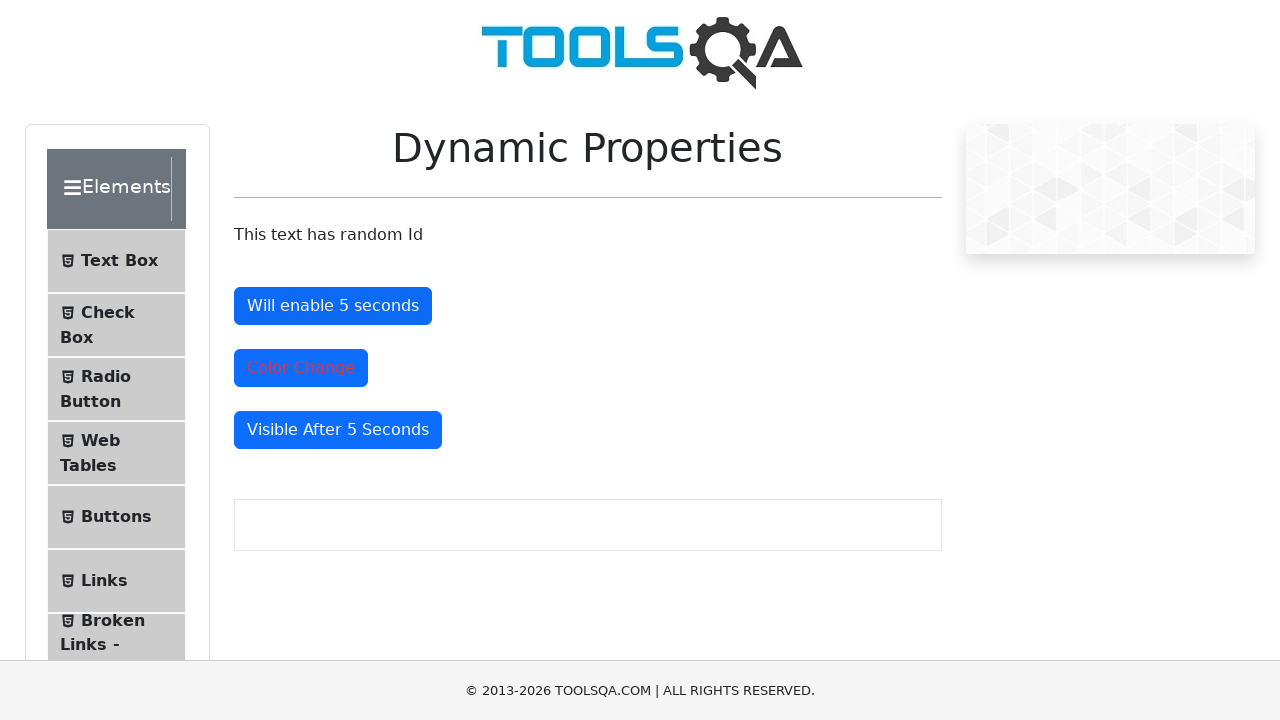

Navigated to dynamic loading test page
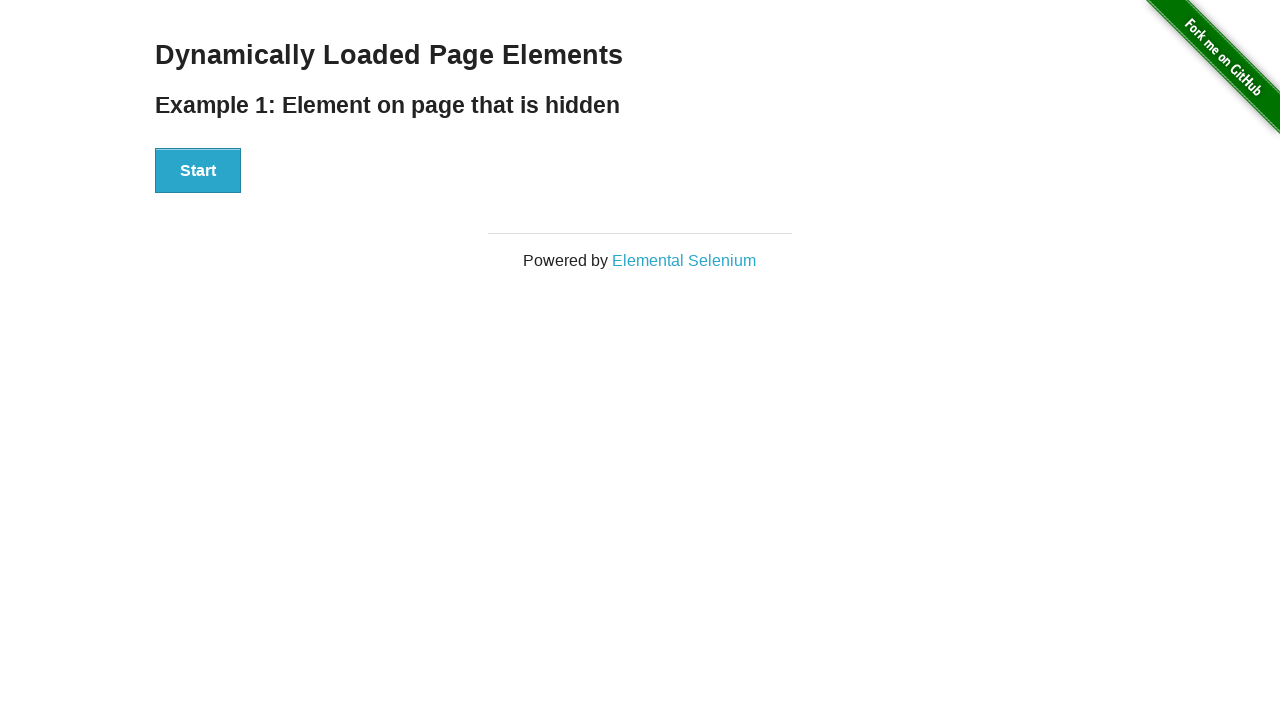

Clicked Start button to trigger dynamic loading at (198, 171) on xpath=//button[text()='Start']
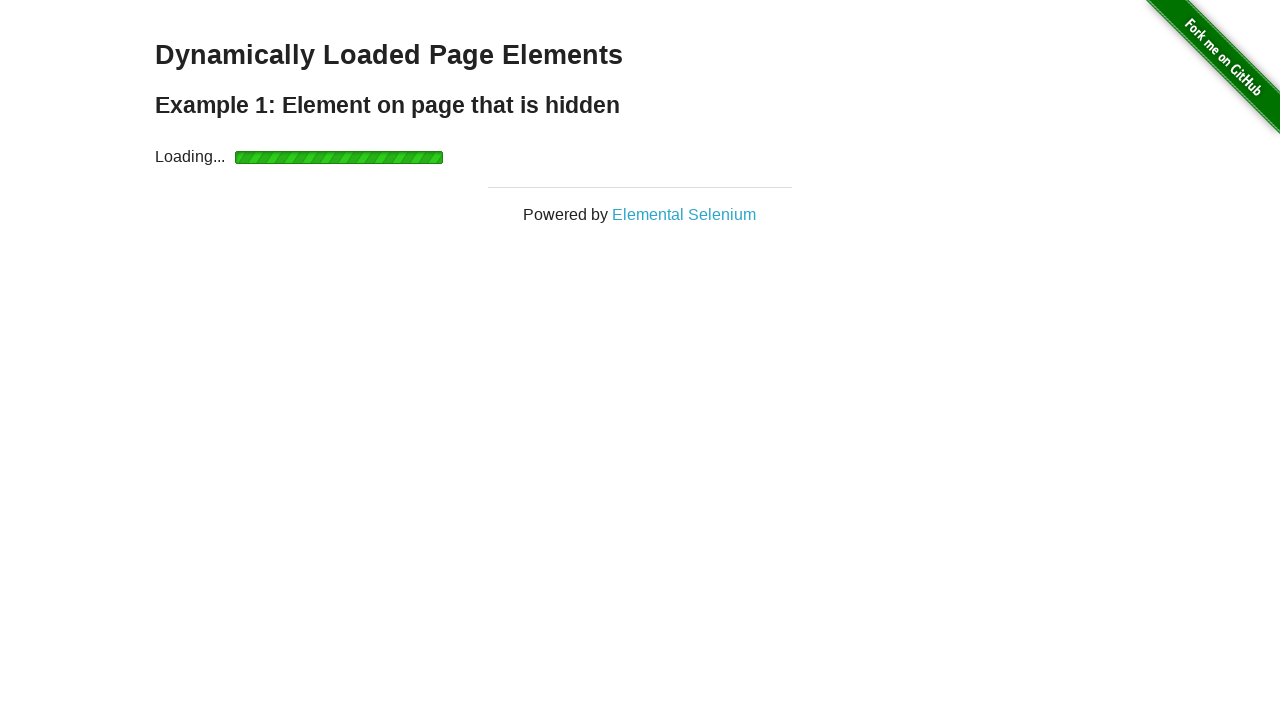

Waited for dynamic content to load and #finish element became visible
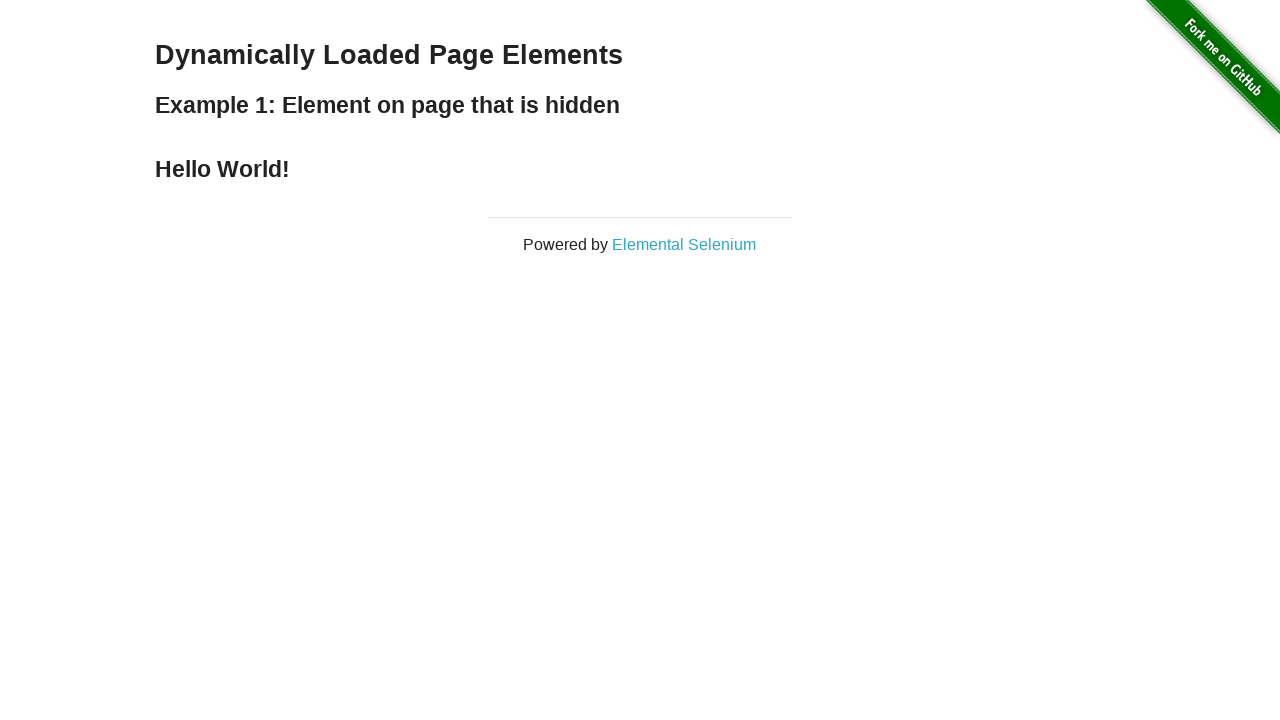

Navigated to JavaScript alerts test page
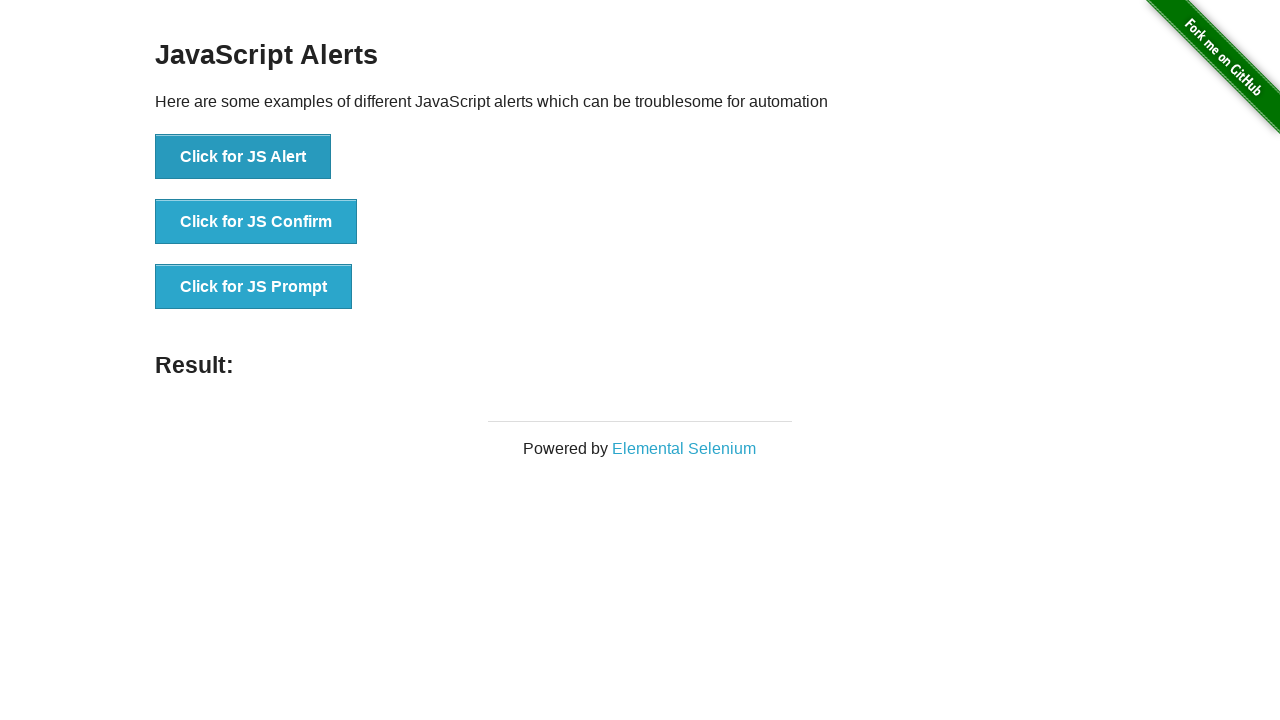

Set up dialog handler to accept alerts
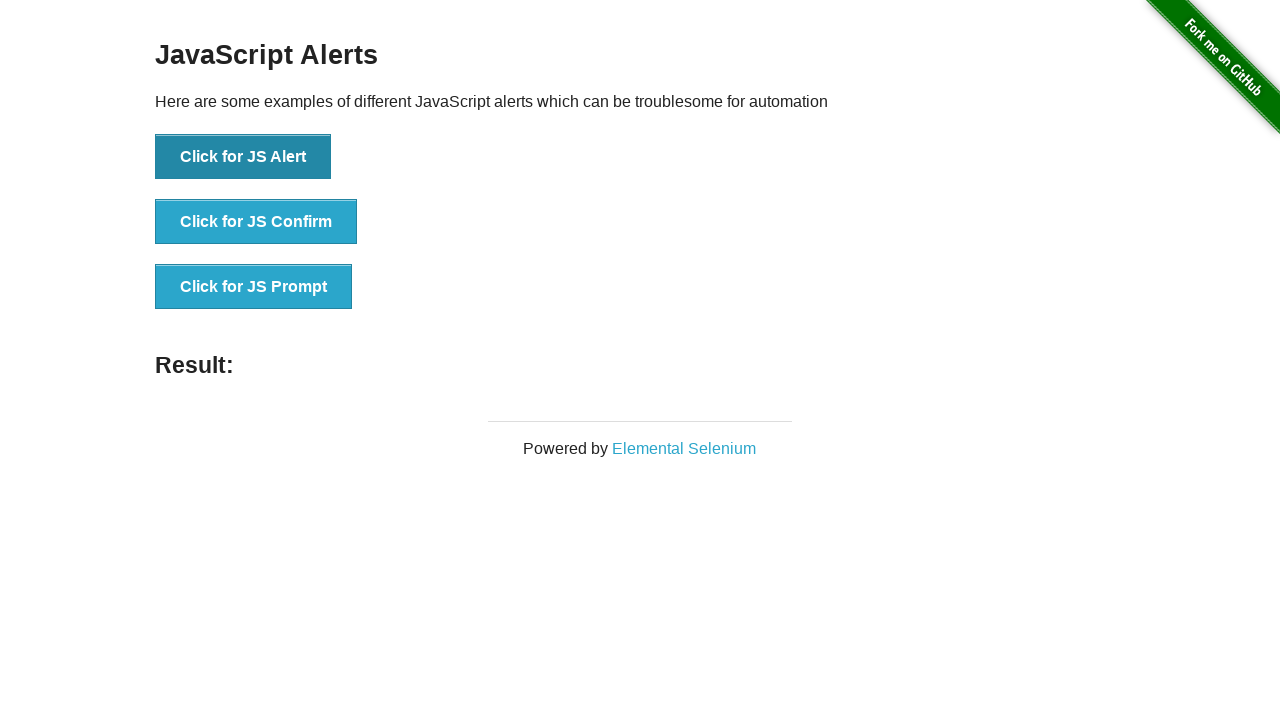

Clicked button to trigger JavaScript alert at (243, 157) on button[onclick='jsAlert()']
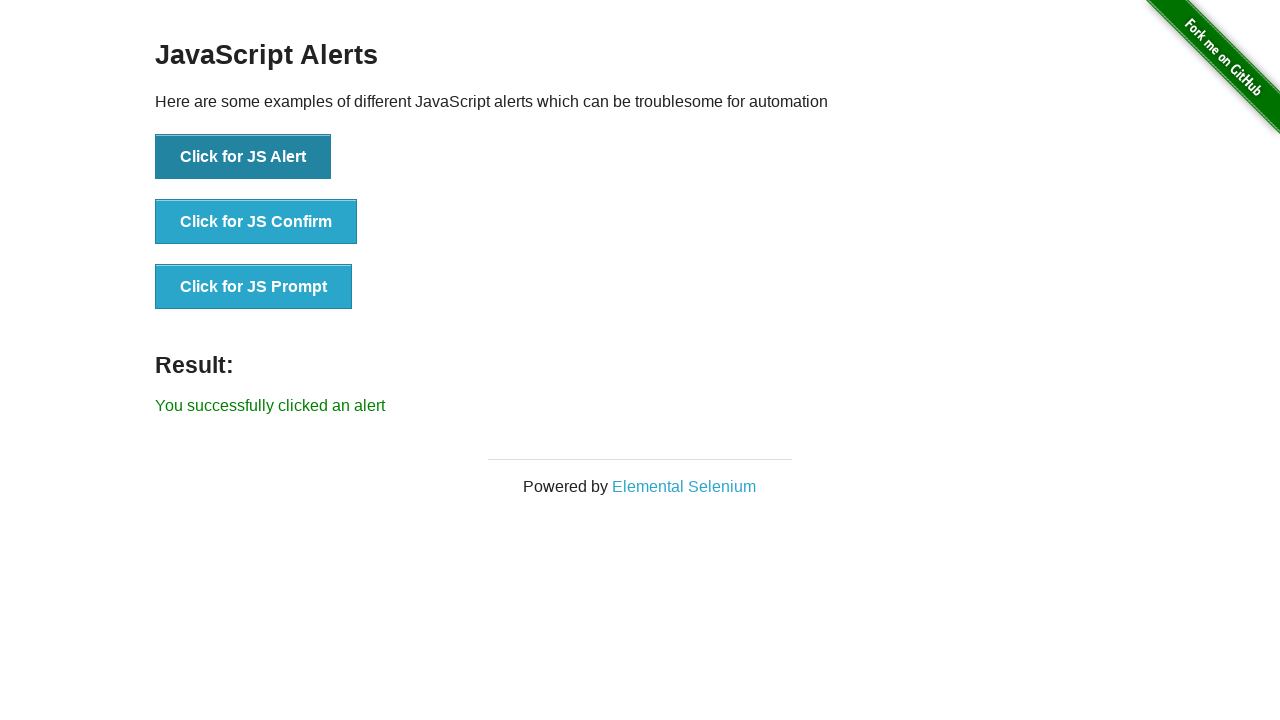

Navigated to automation practice form page
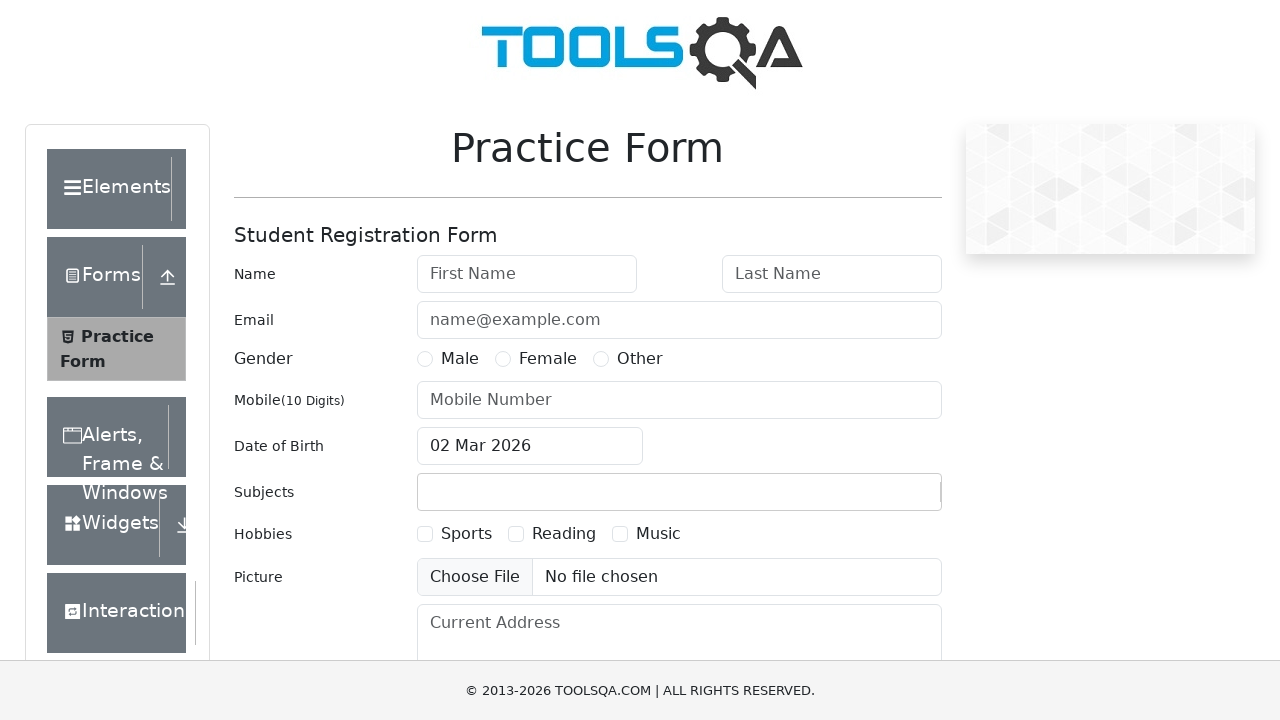

Ghost button not found on automation practice form
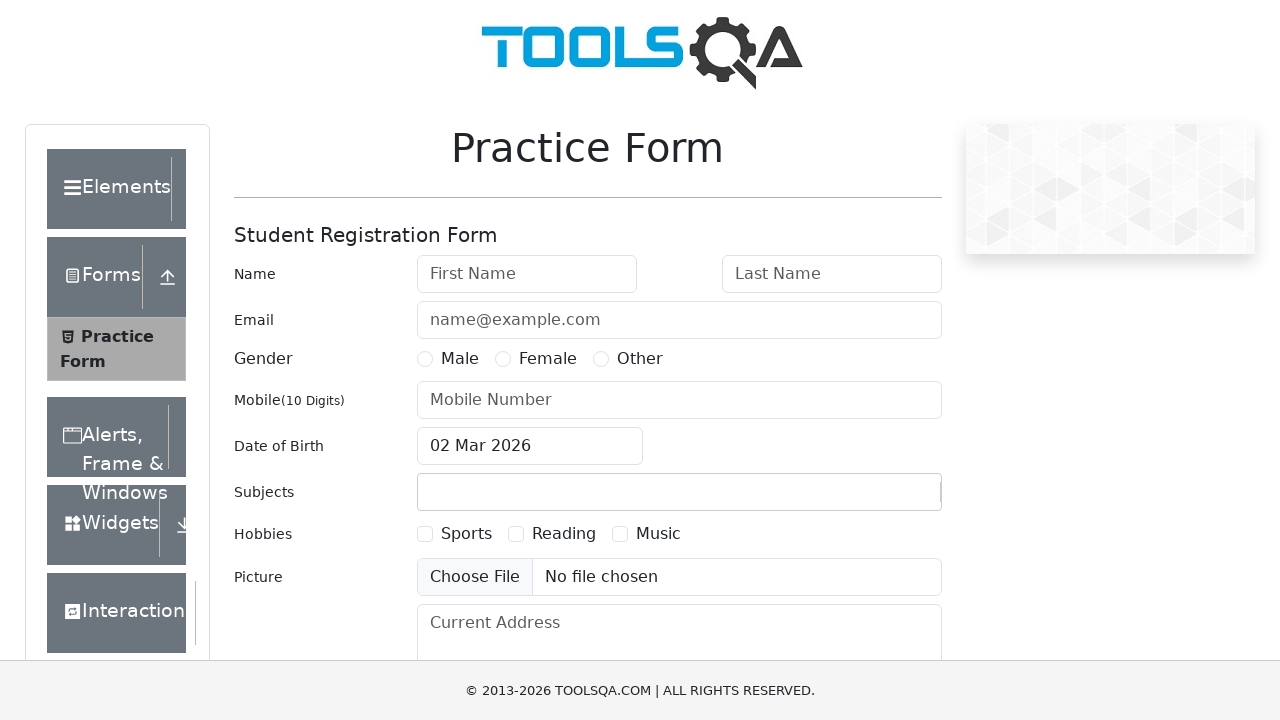

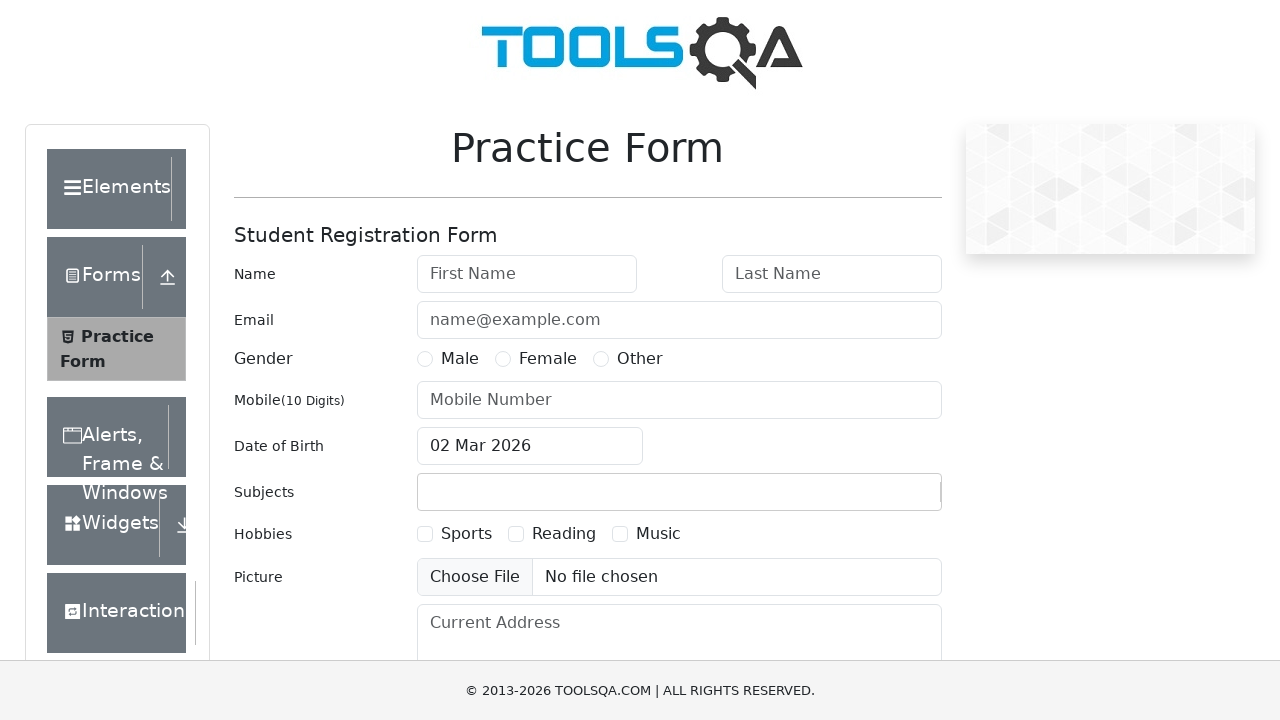